Navigates to a Brazilian inflation indicators page, clicks on a "max" filter to display all historical data, and waits for the data lines to load.

Starting URL: https://www.cut.org.br/indicadores/inflacao-mensal-ipca

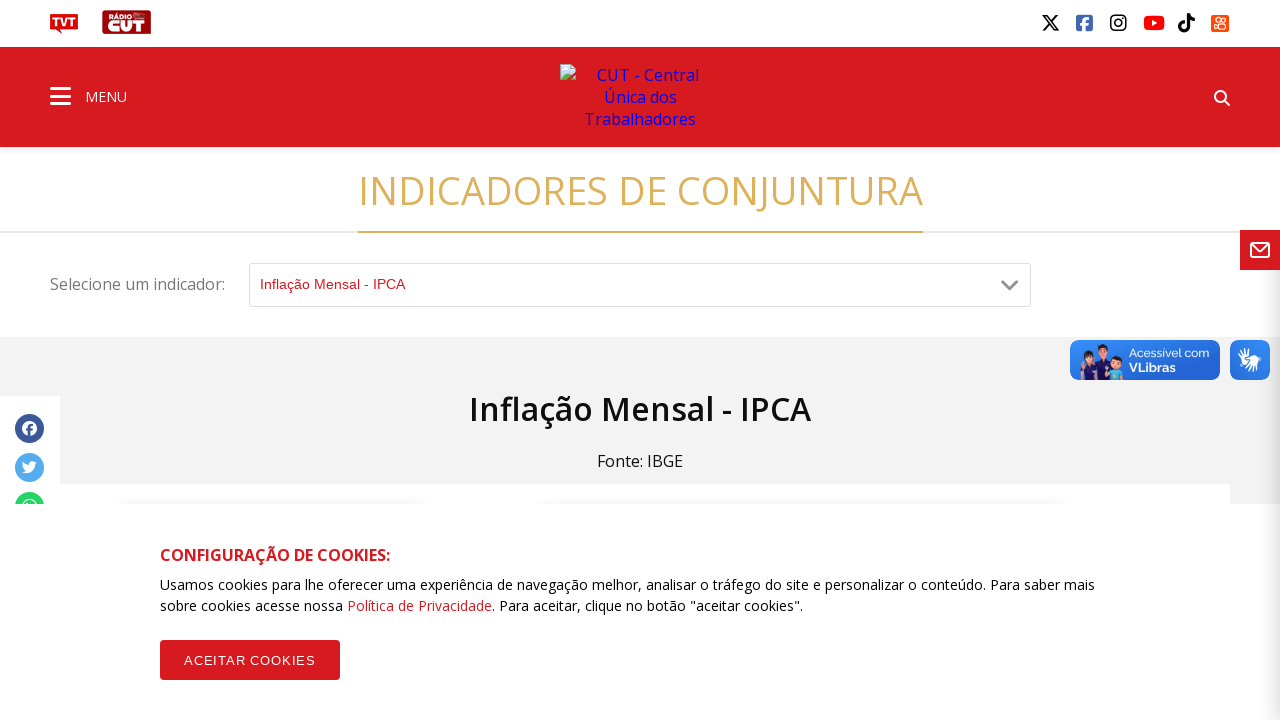

Waited for page to reach networkidle state
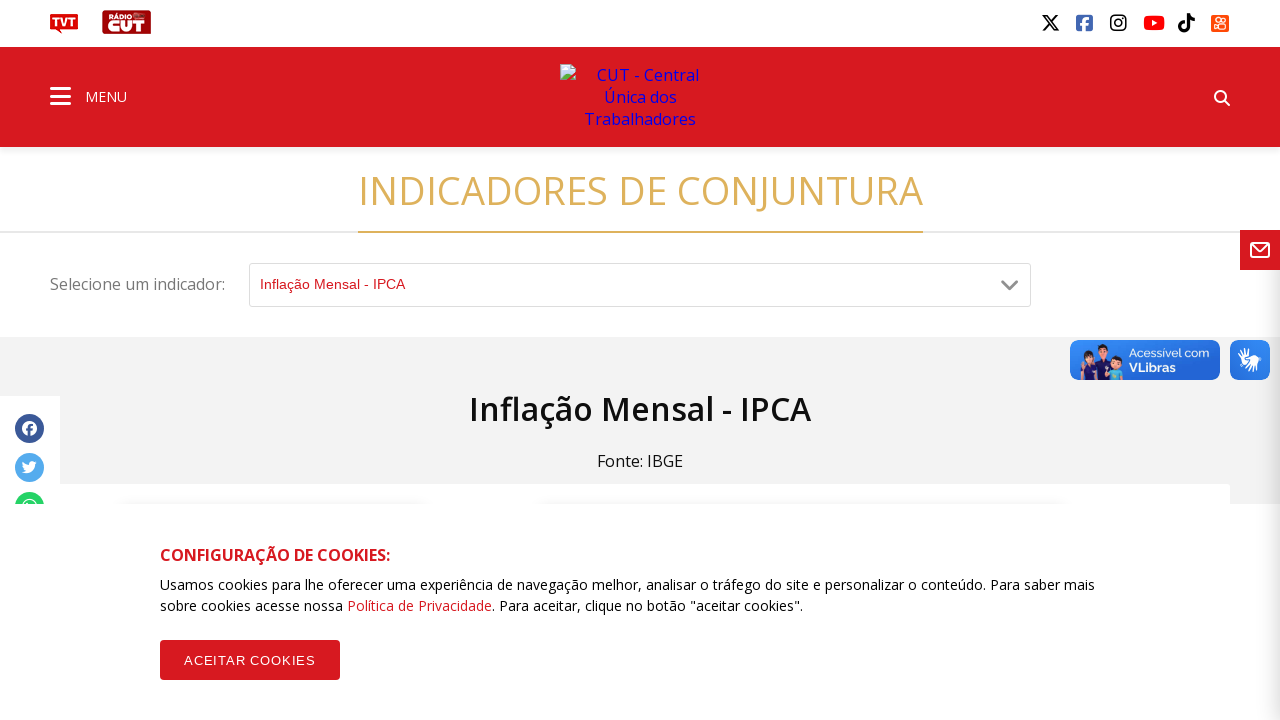

Waited 3 seconds for dynamic content to render
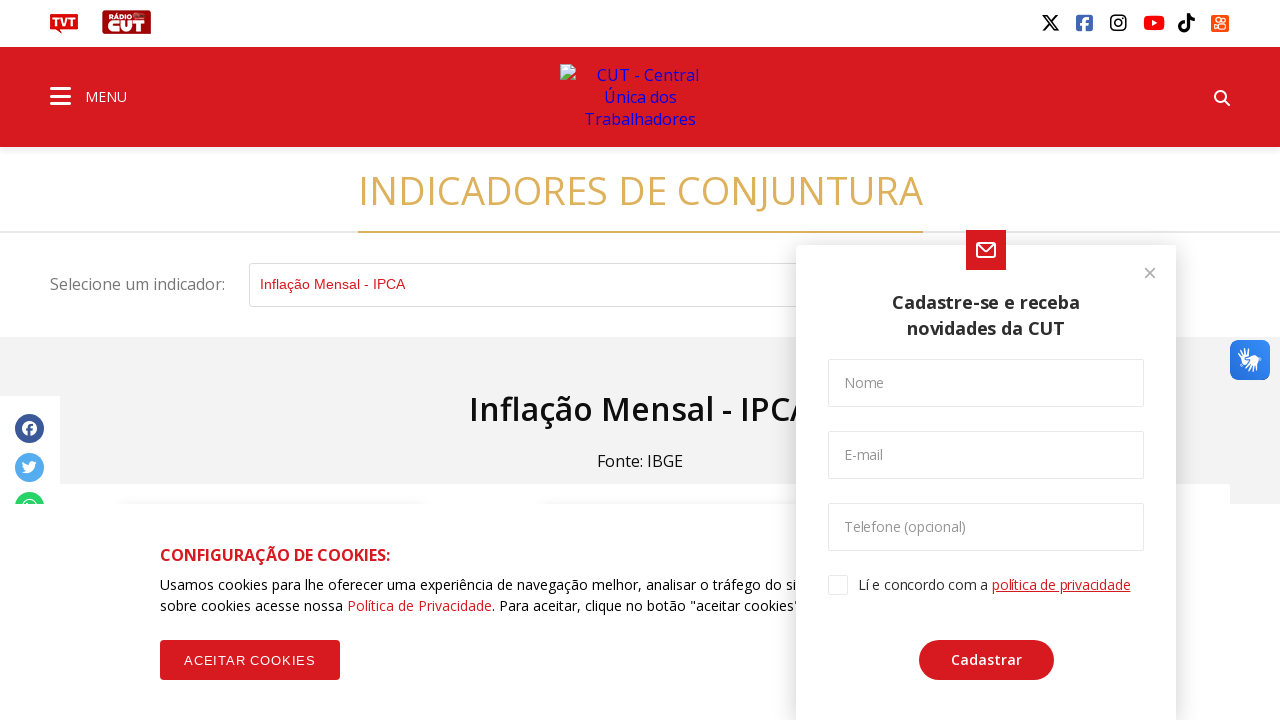

Clicked on 'max' filter to display all historical inflation data at (1018, 21) on div[data-filter='max']
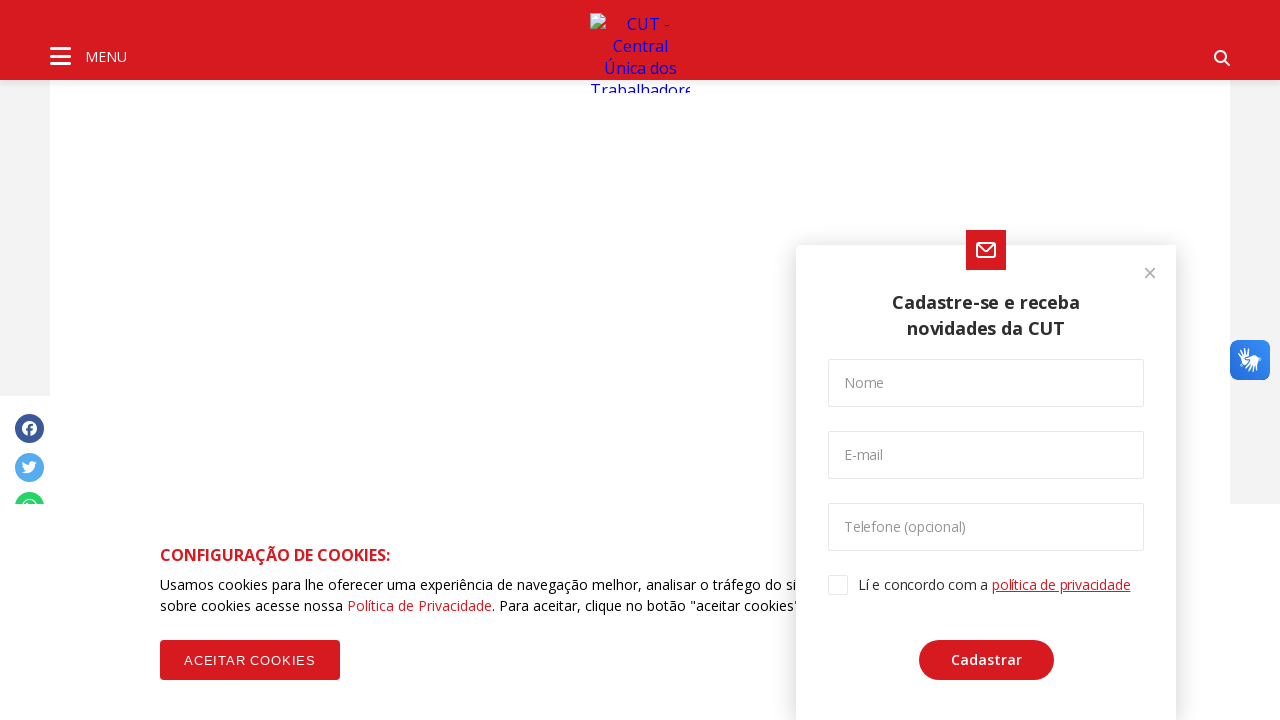

Waited 3 seconds for filter action to complete
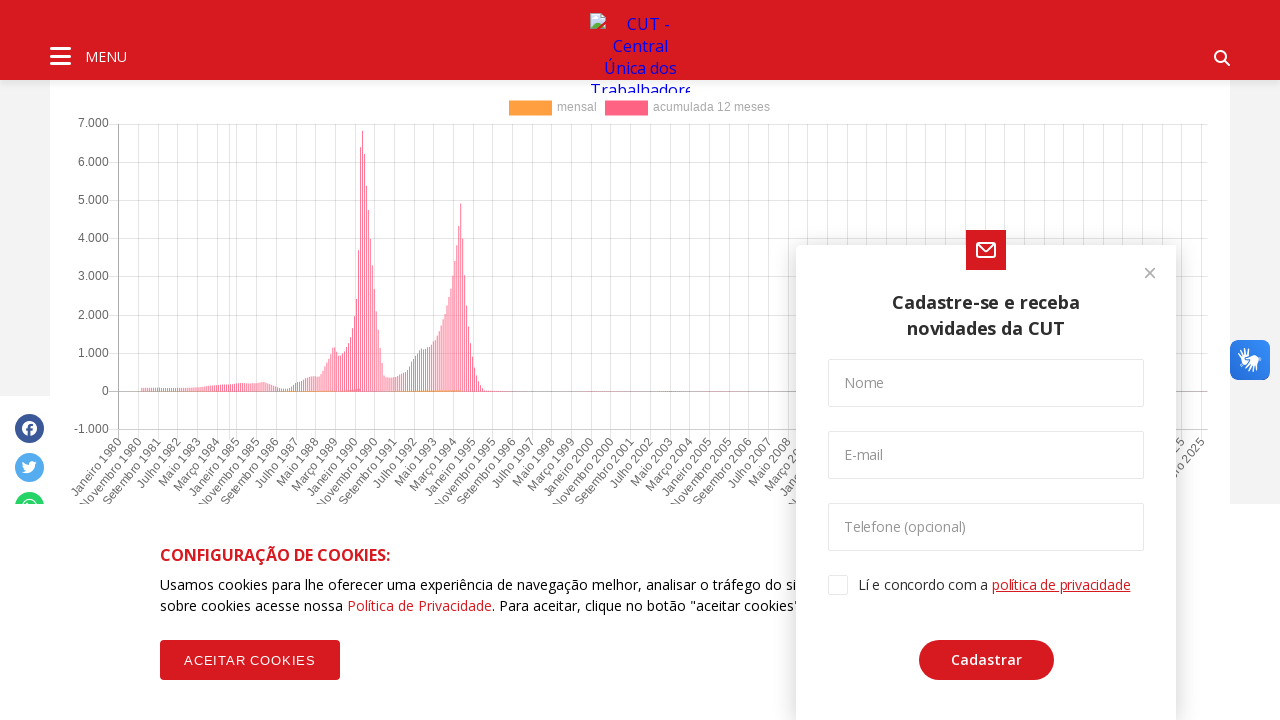

Data lines loaded and became visible
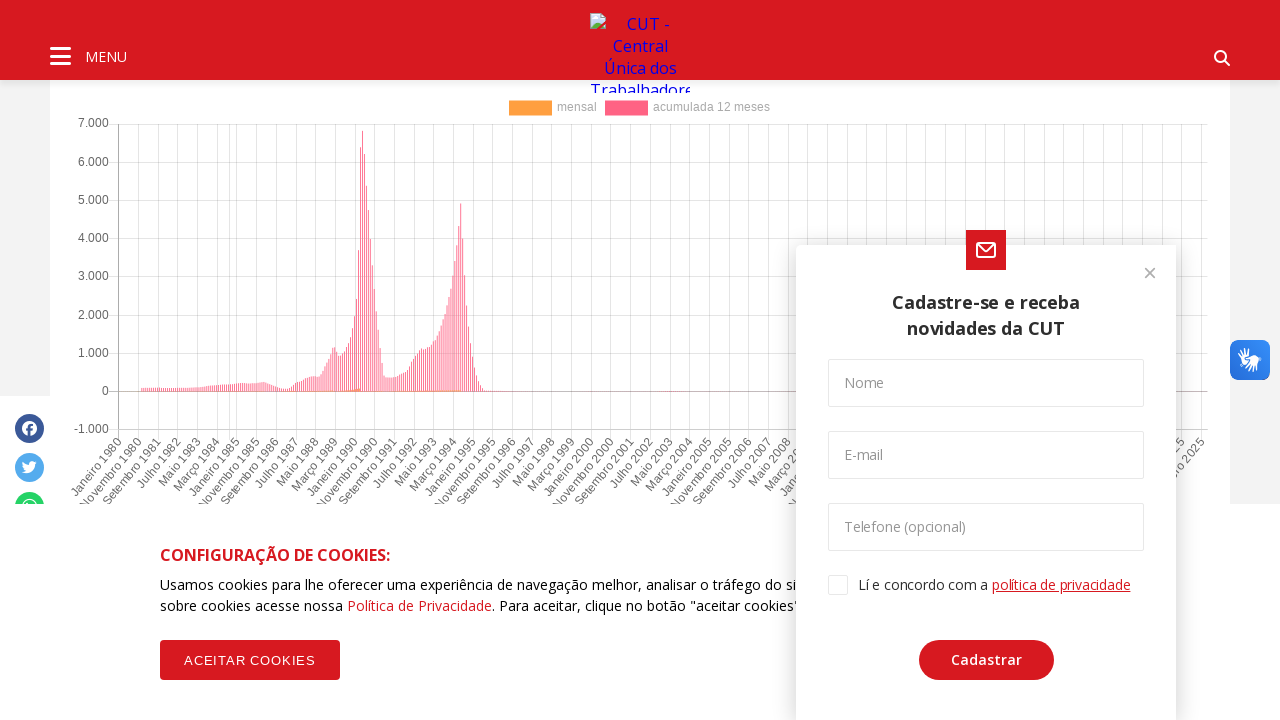

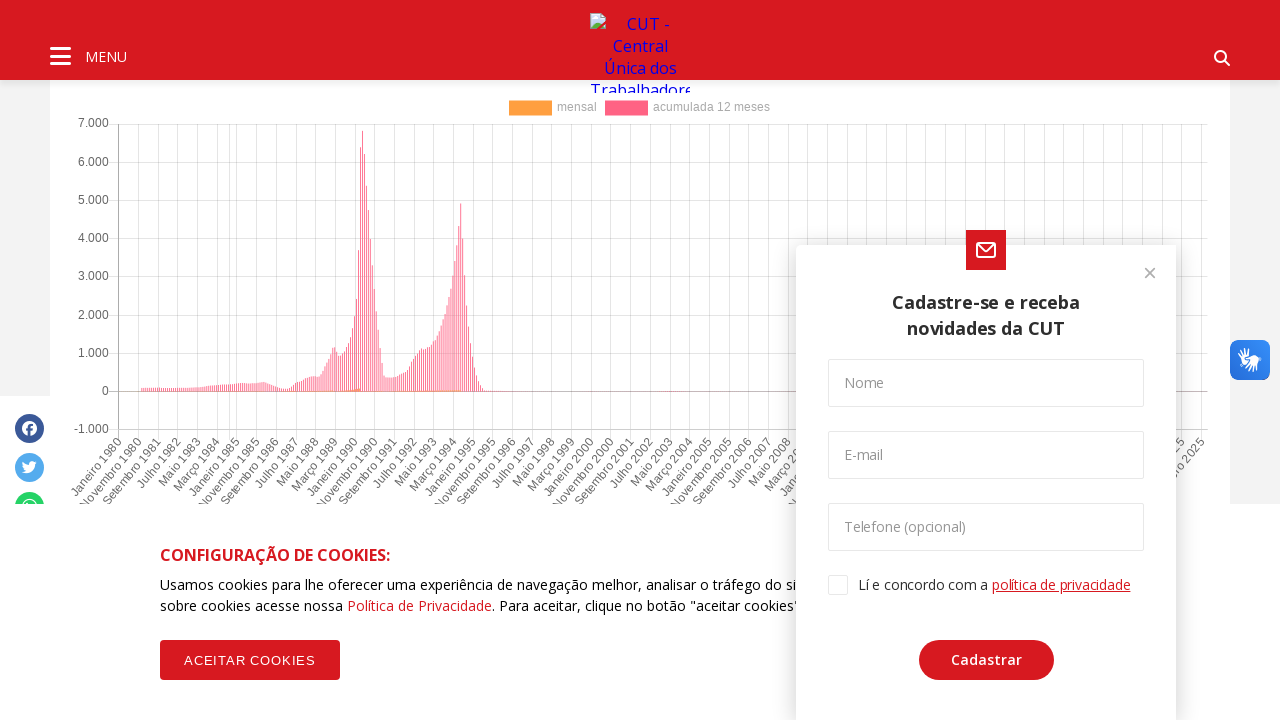